Tests registration form submission by filling in first name, last name, email, phone number, and address fields, then verifying the success message.

Starting URL: http://suninjuly.github.io/registration1.html

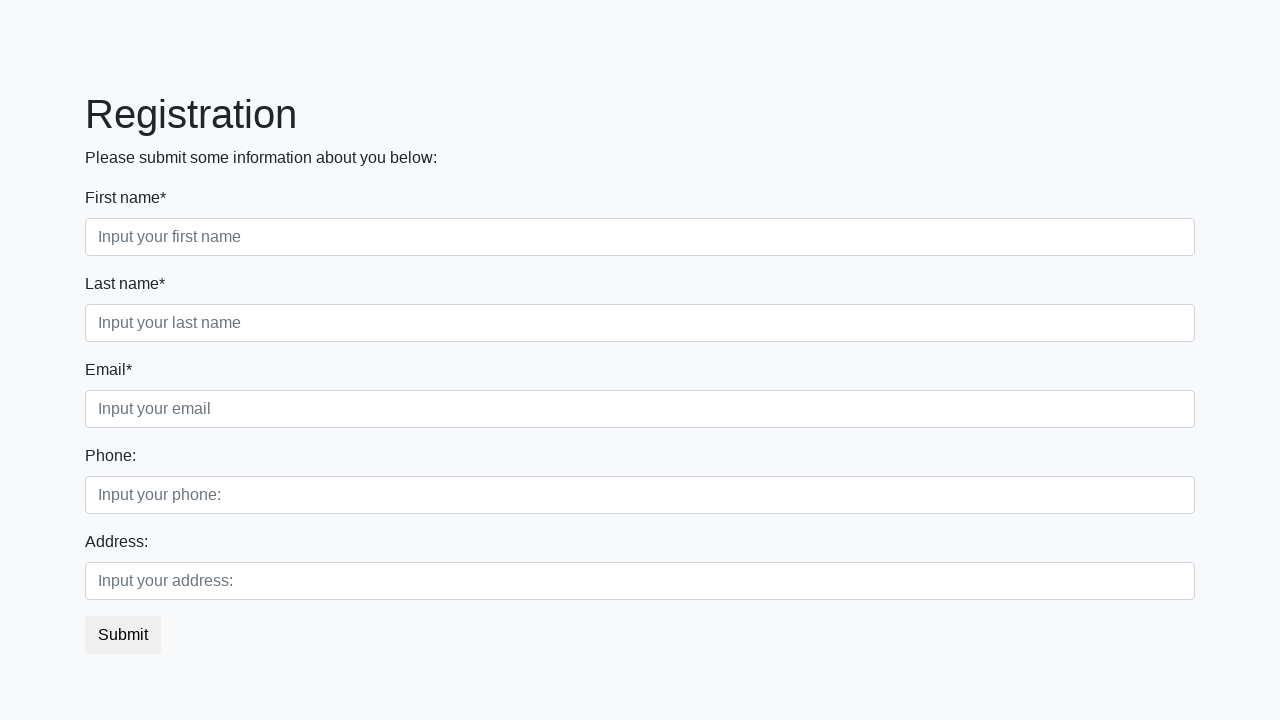

Filled first name field with 'Ivan' on .first_class [placeholder='Input your first name']
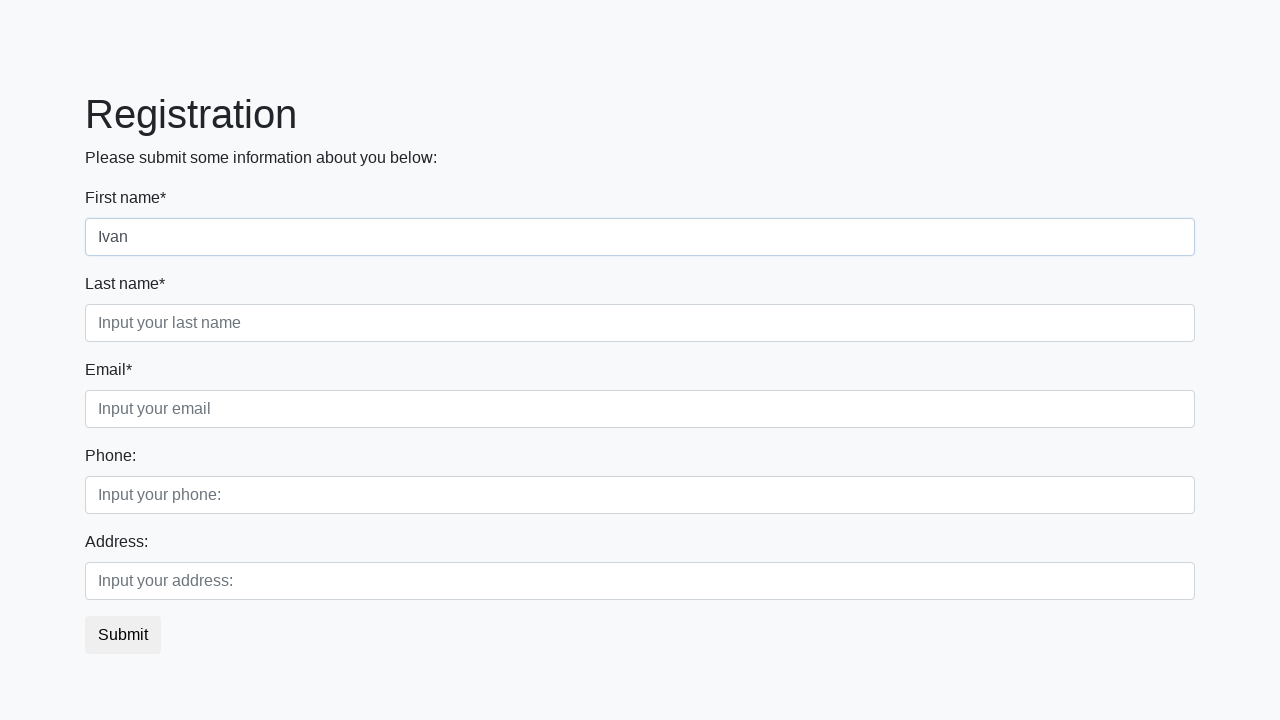

Filled last name field with 'Petrov' on .second_class [placeholder='Input your last name']
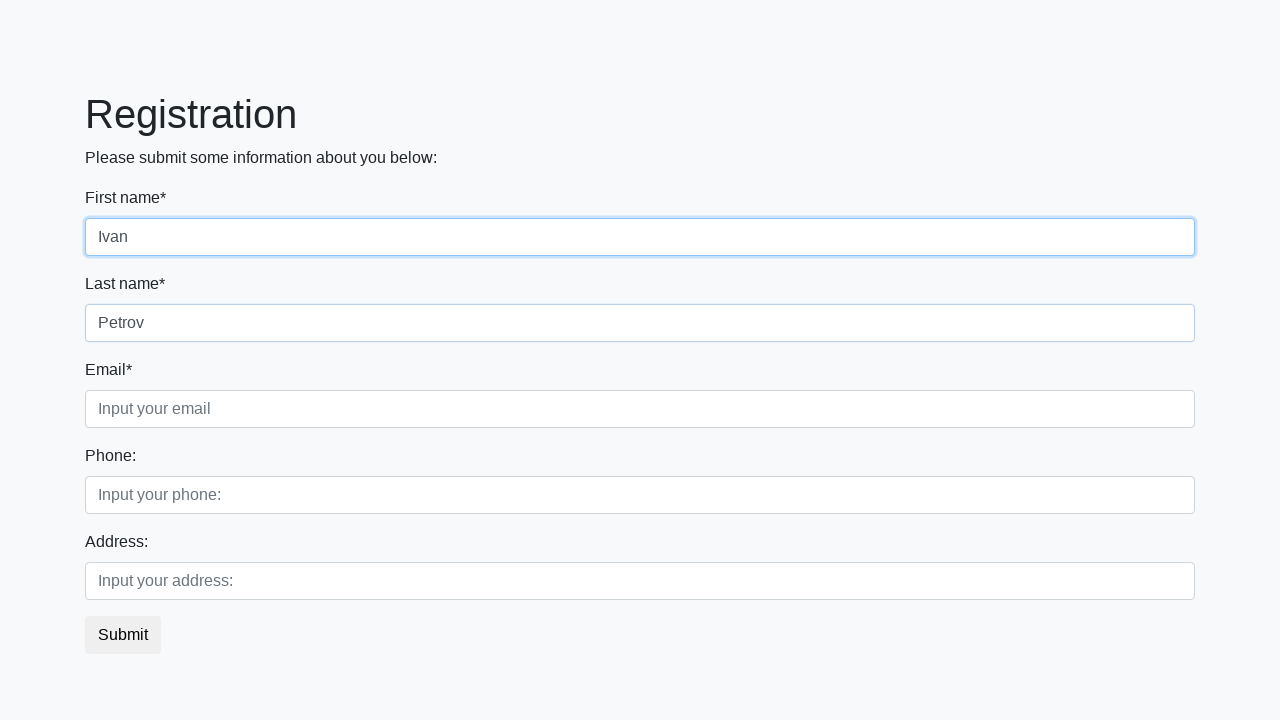

Filled email field with 'Petrov@mail.ru' on .third_class [placeholder='Input your email']
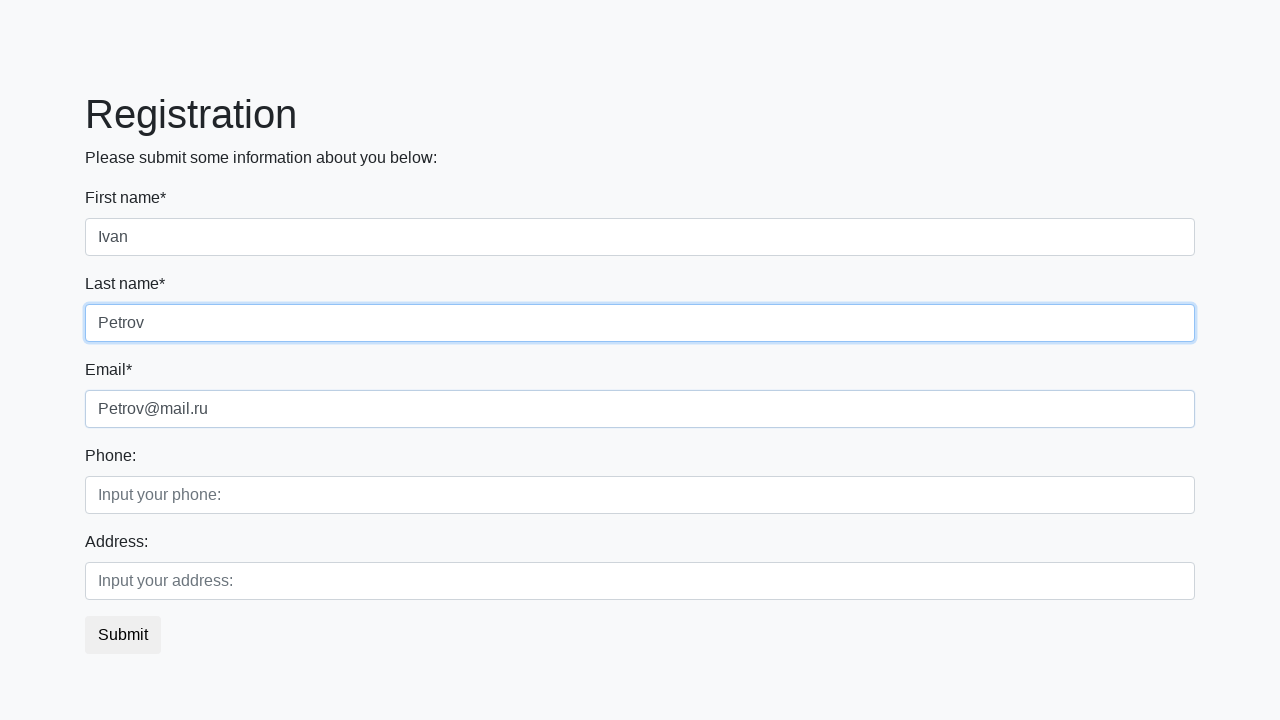

Filled phone number field with '89771335588' on .first_class [placeholder='Input your phone:']
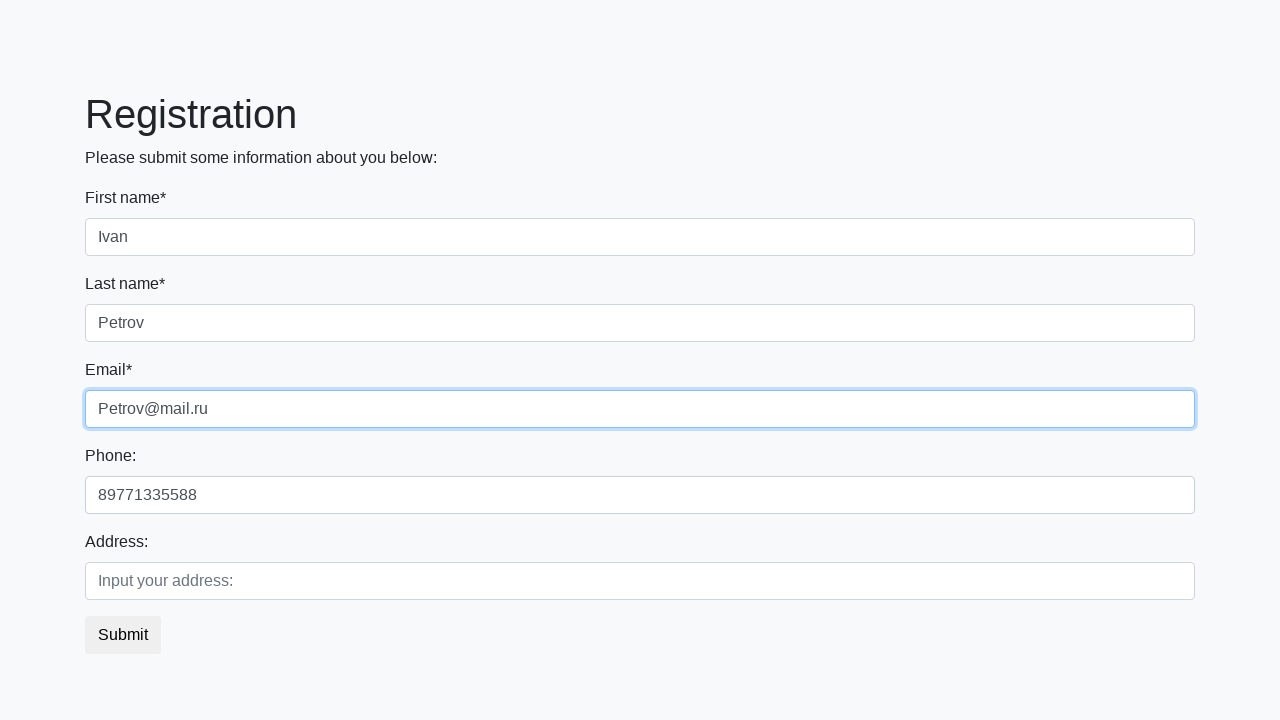

Filled address field with 'Russia' on .second_class [placeholder='Input your address:']
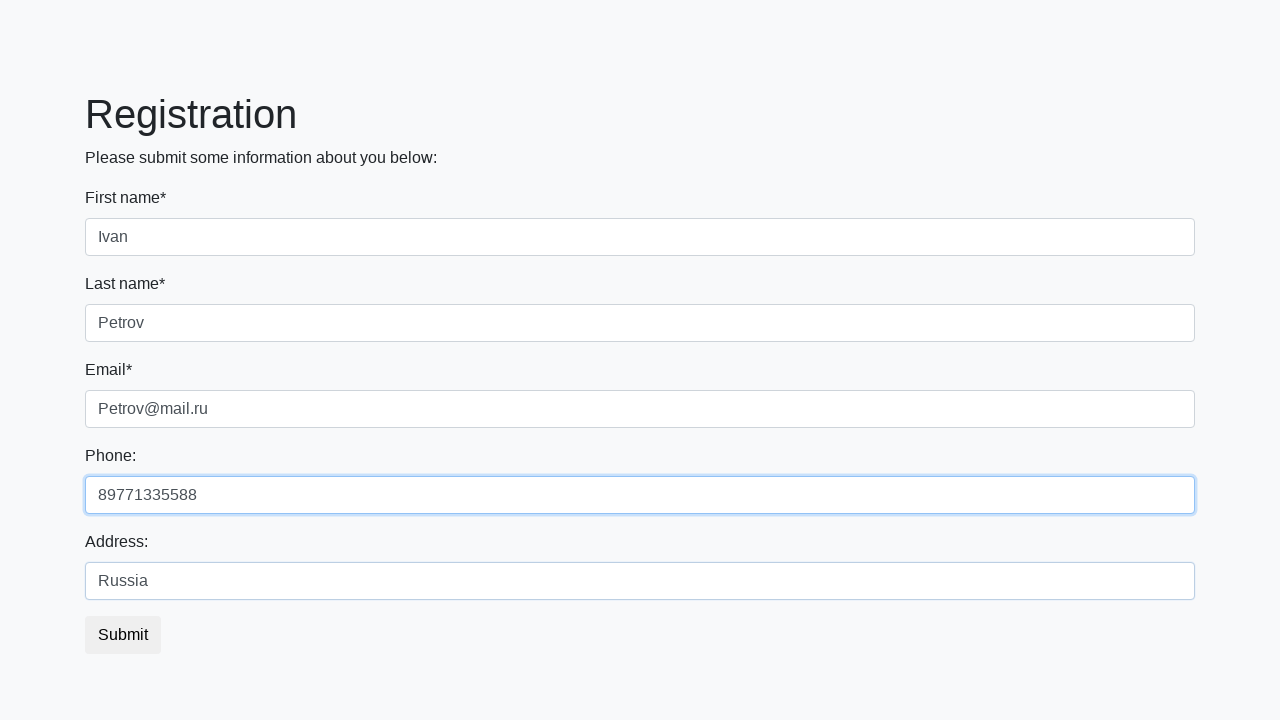

Clicked submit button to register at (123, 635) on button.btn
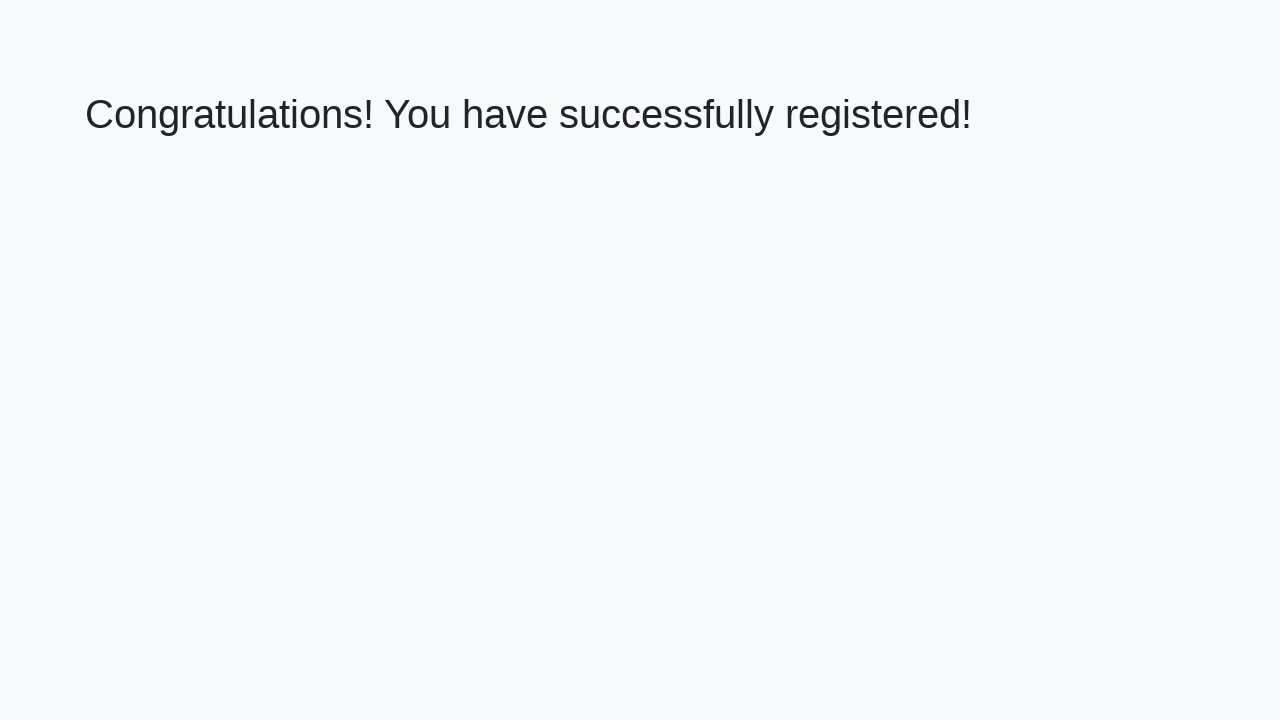

Success message h1 element loaded
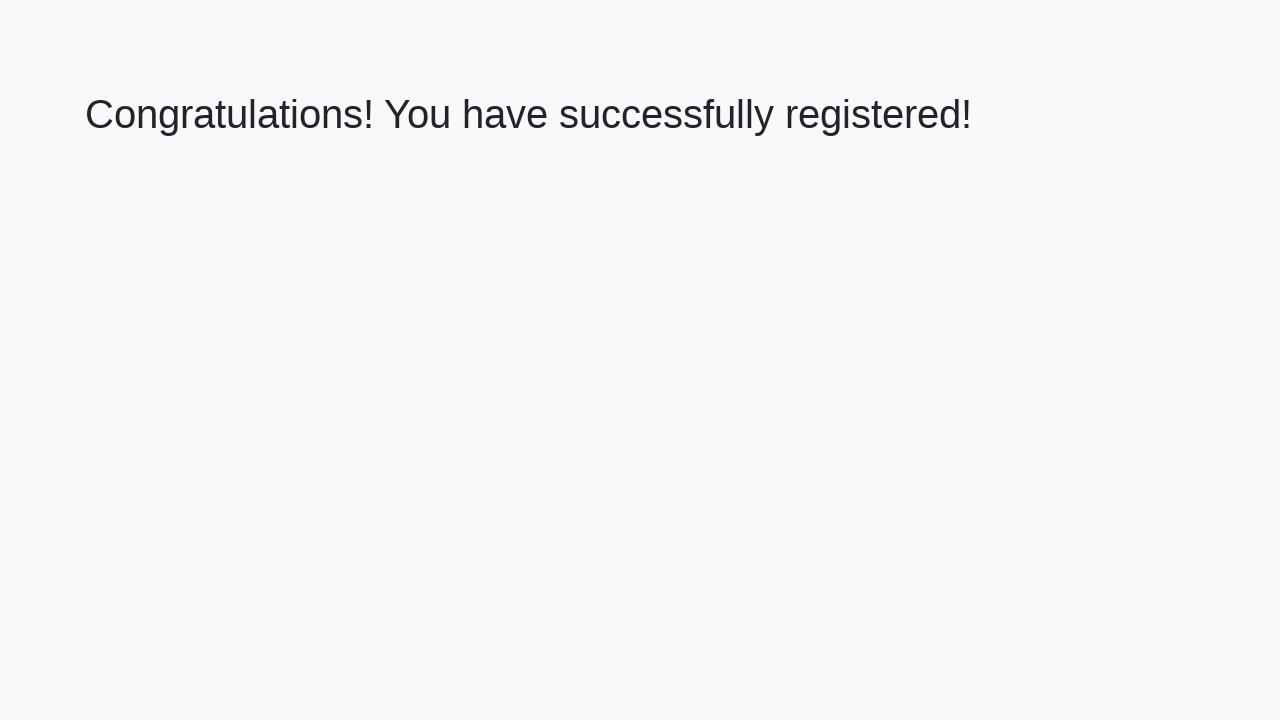

Retrieved success message text content
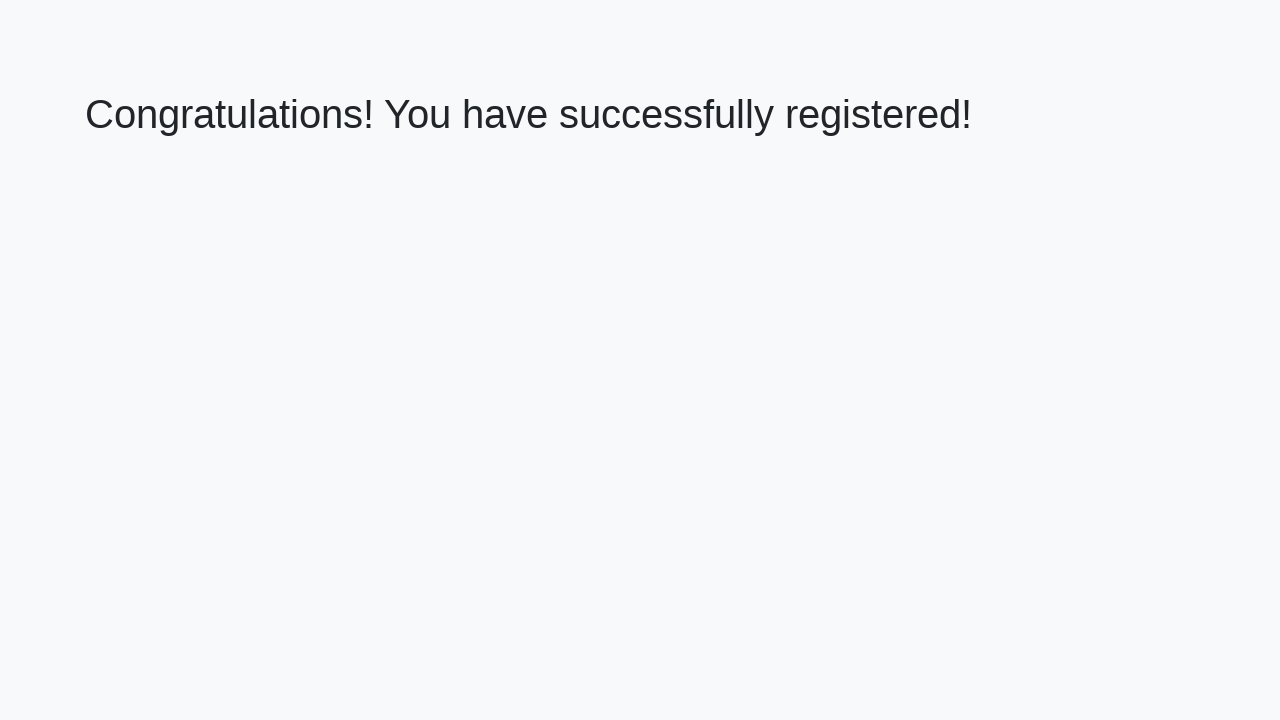

Verified success message matches expected text
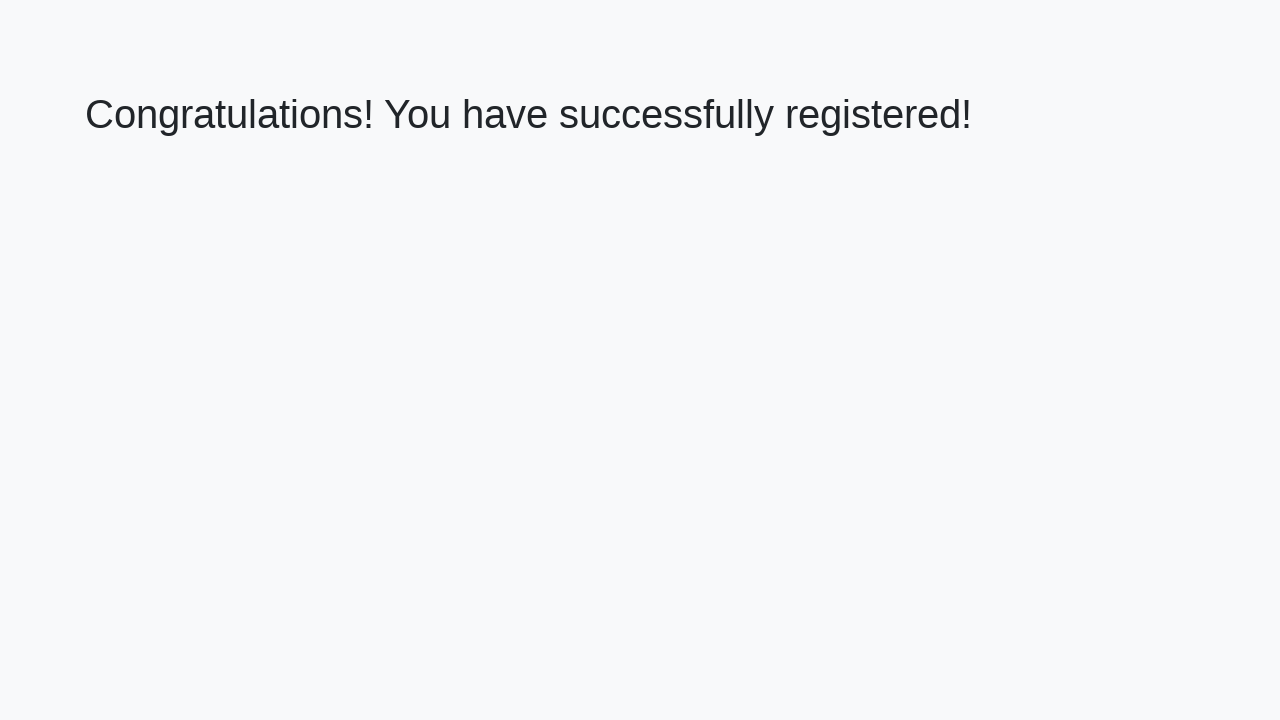

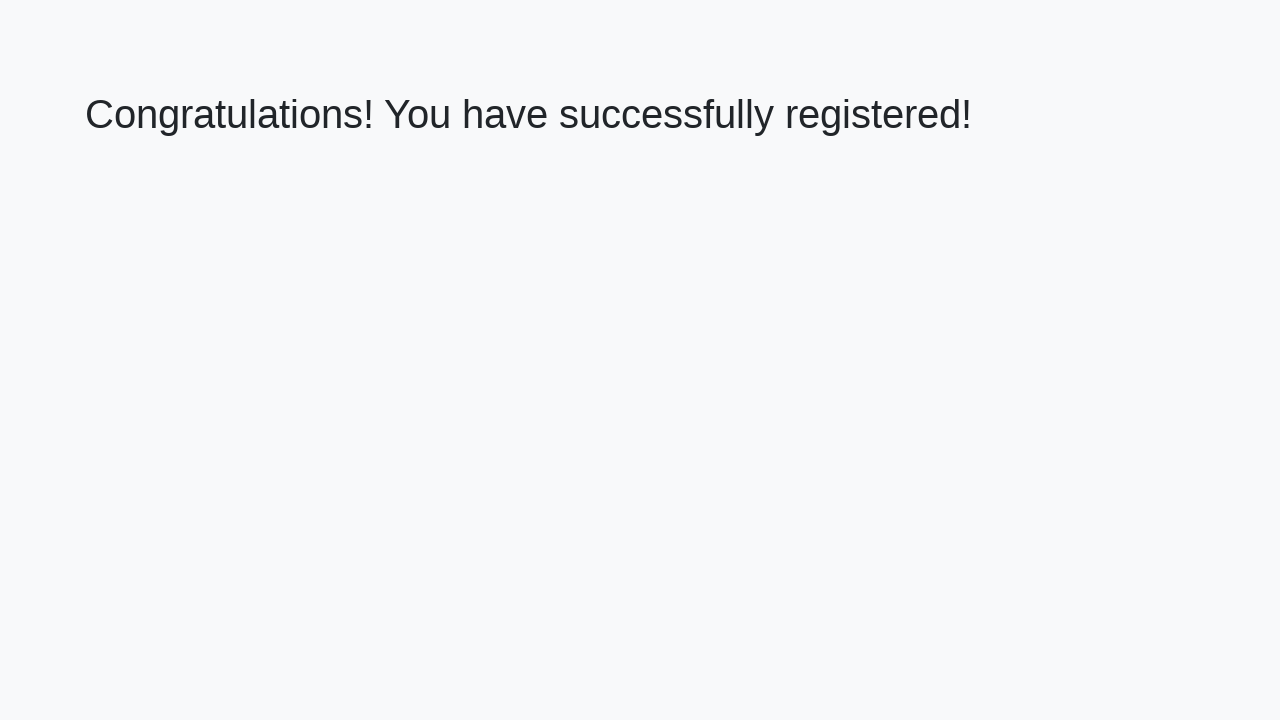